Tests the GreenCart e-commerce landing page by searching for a product using a short name and extracting the actual product name from the search results.

Starting URL: https://rahulshettyacademy.com/seleniumPractise/#/

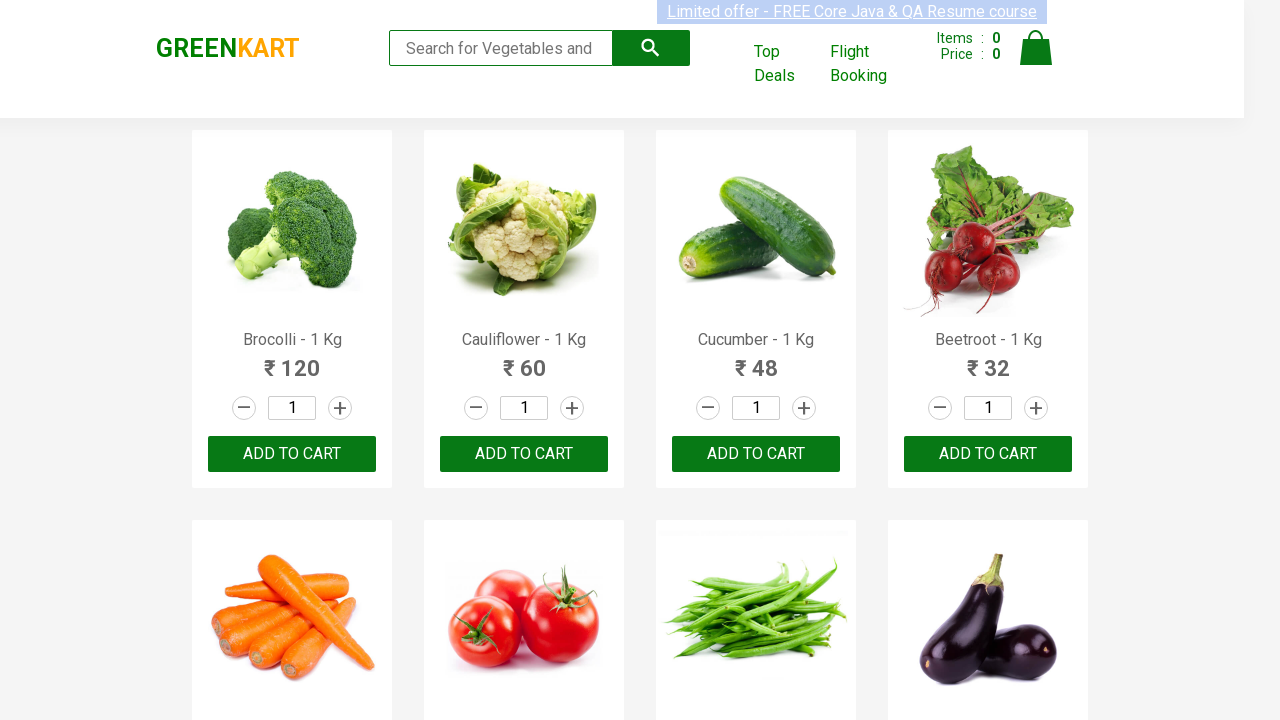

Filled search field with 'Tom' to search for Tomato product on input[type='search']
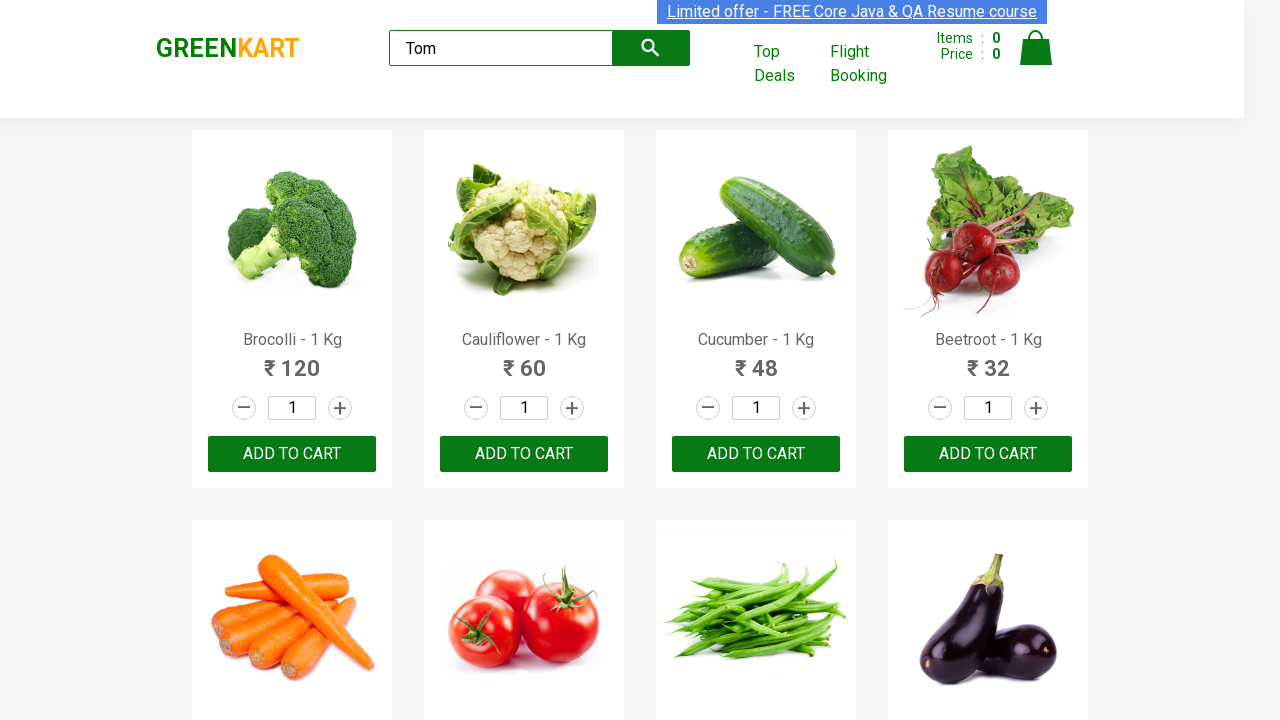

Waited 2 seconds for search results to load
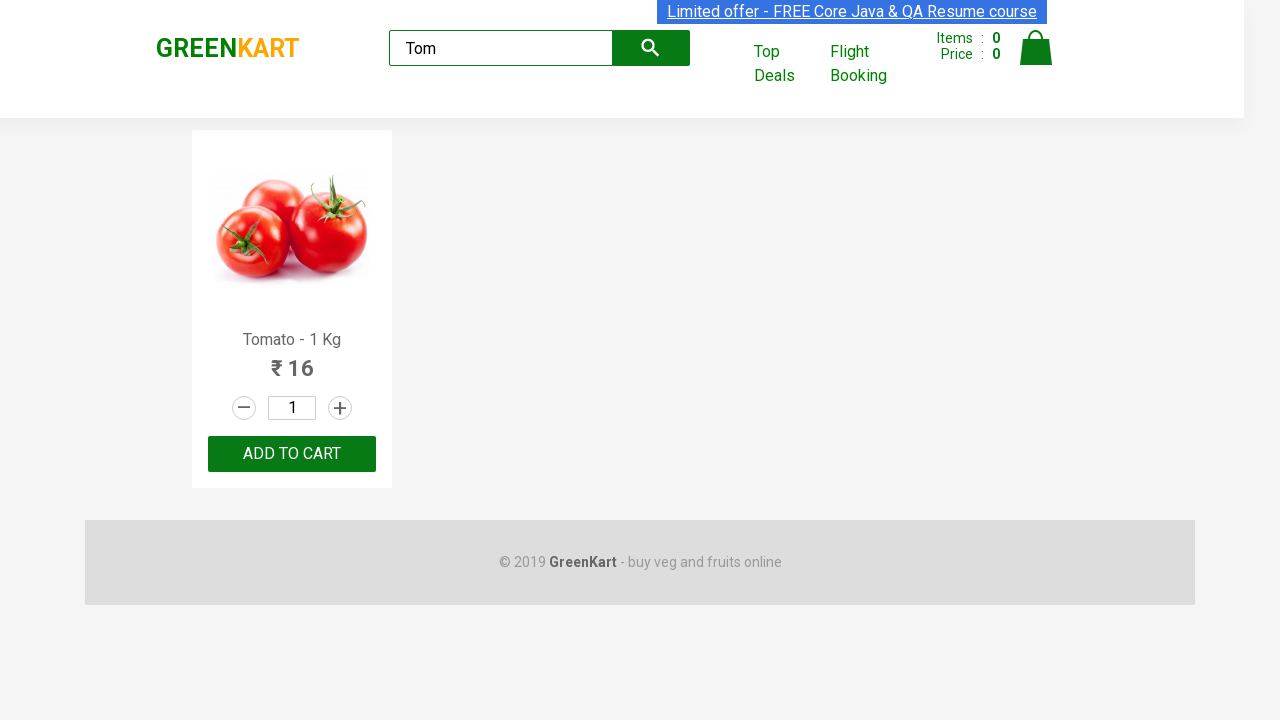

Product with 'Tomato' text appeared in search results
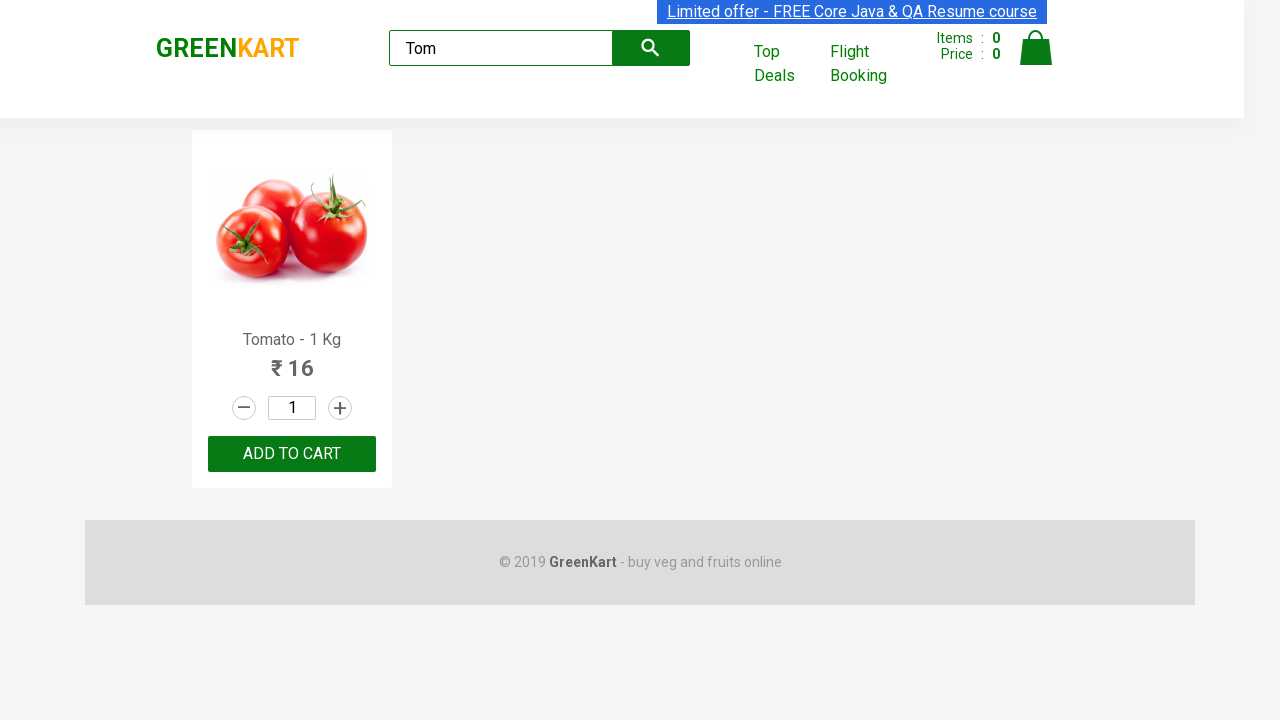

Extracted product name: Tomato - 1 Kg
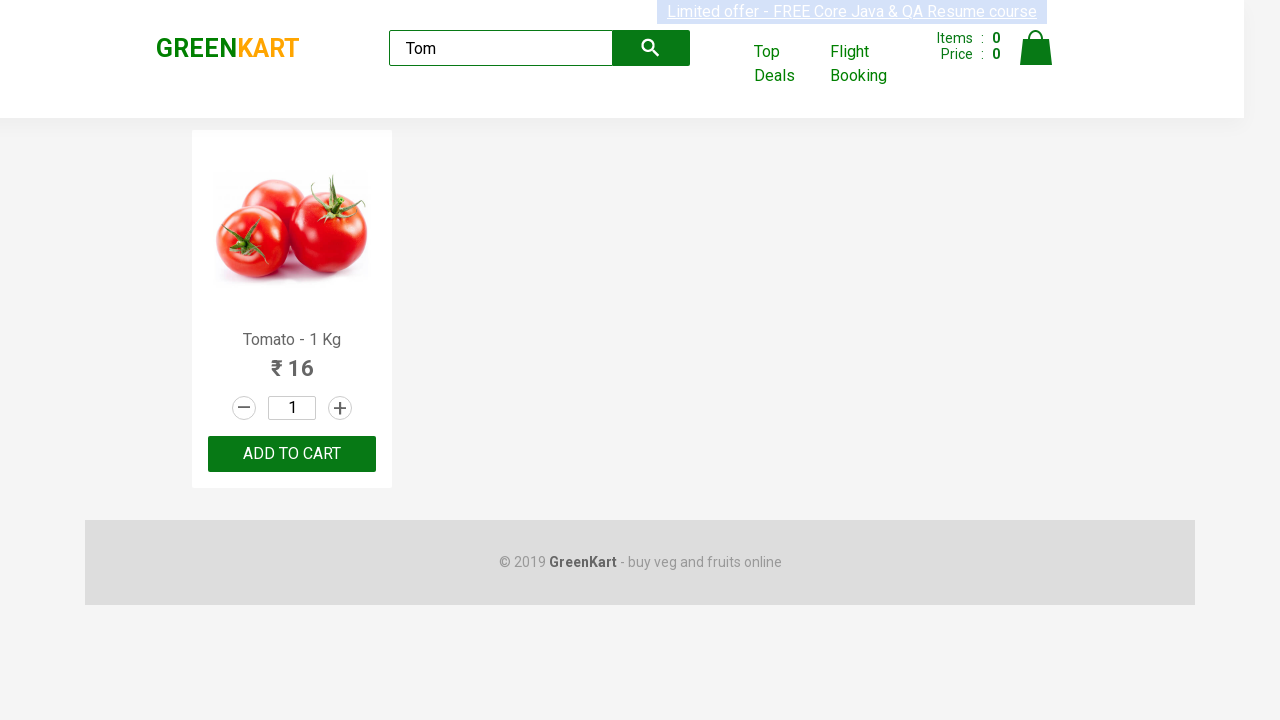

Printed extracted product name: Tomato
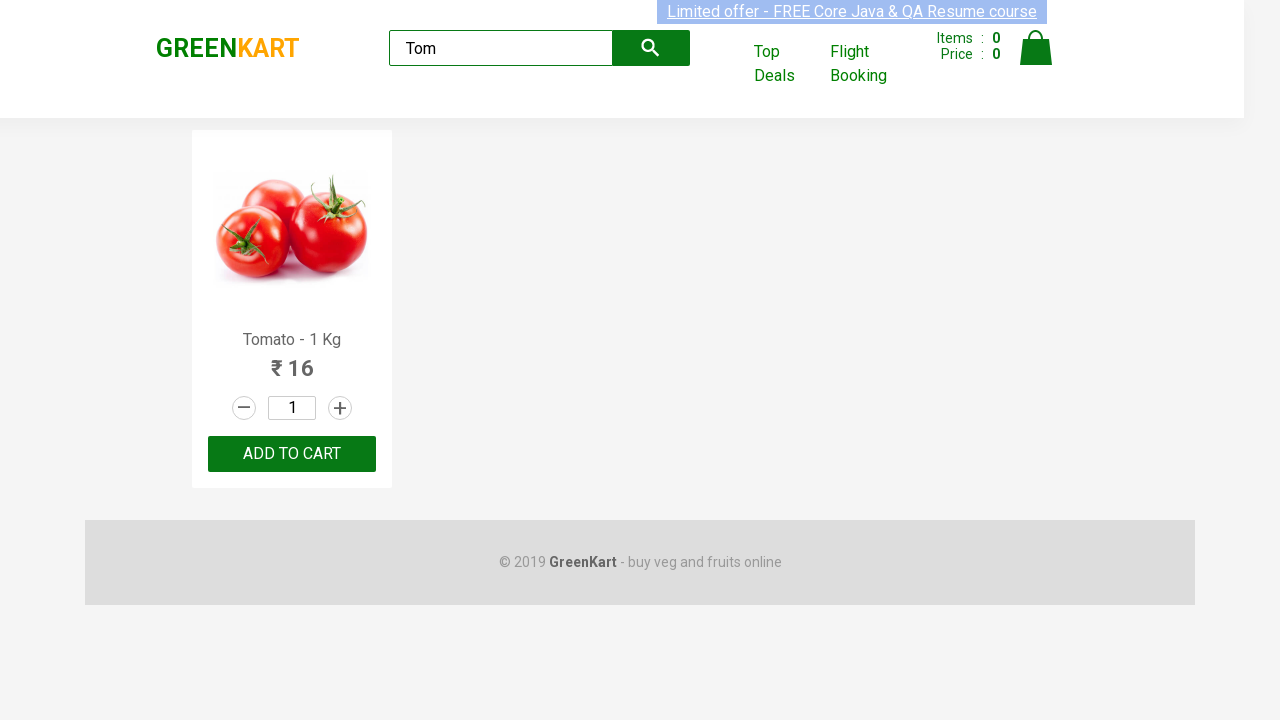

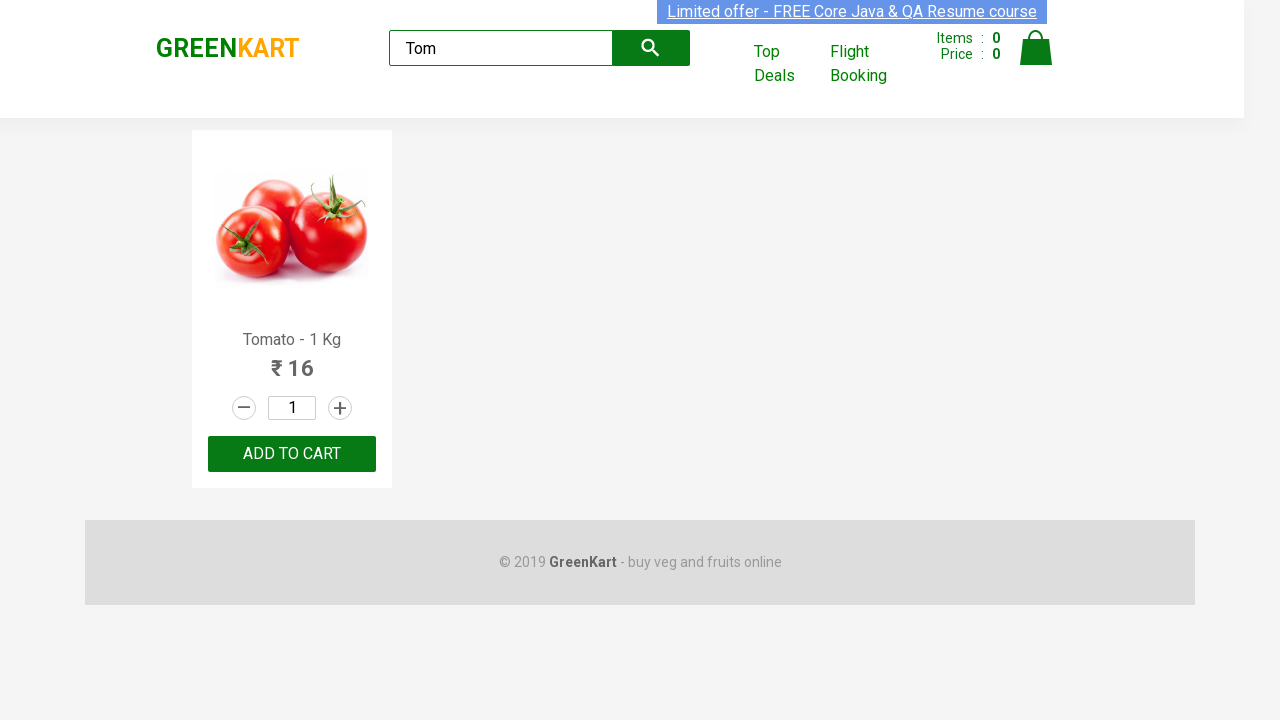